Tests file download functionality by navigating to a file download page and clicking on a download link to download a document file

Starting URL: https://testcenter.techproeducation.com/index.php?page=file-download

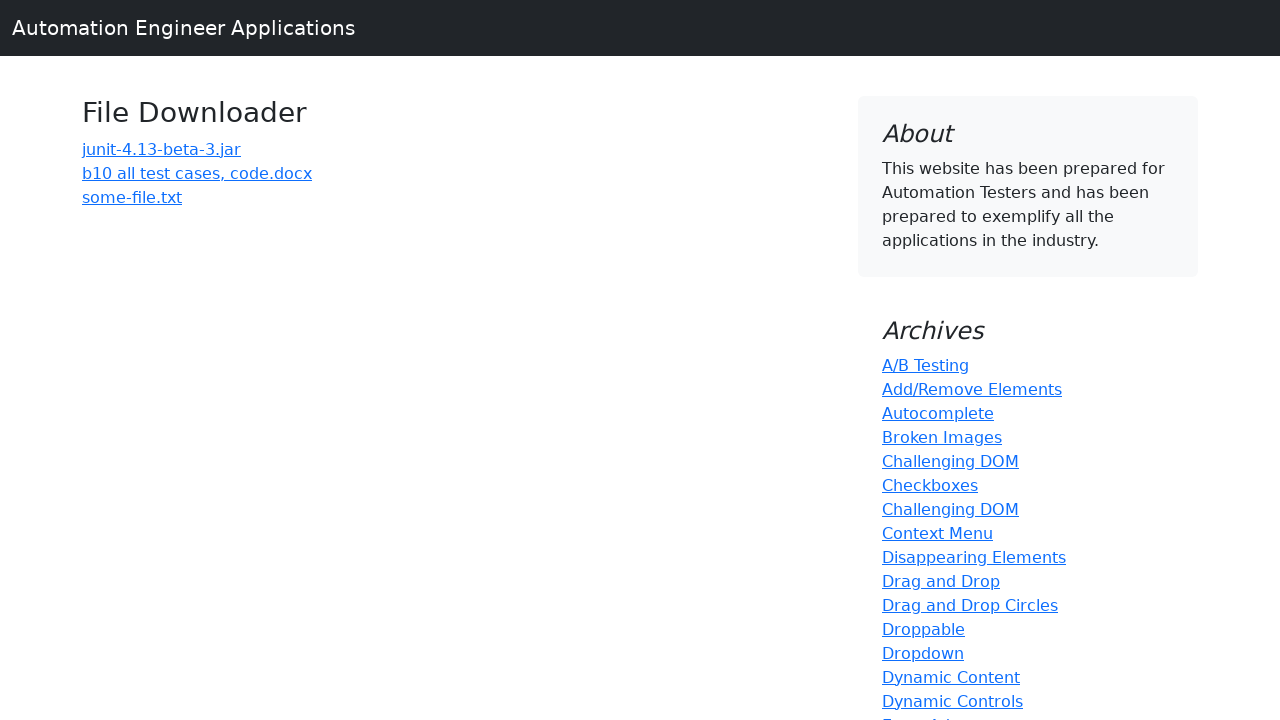

Clicked on download link for 'b10 all test cases' file at (197, 173) on text=b10 all test cases
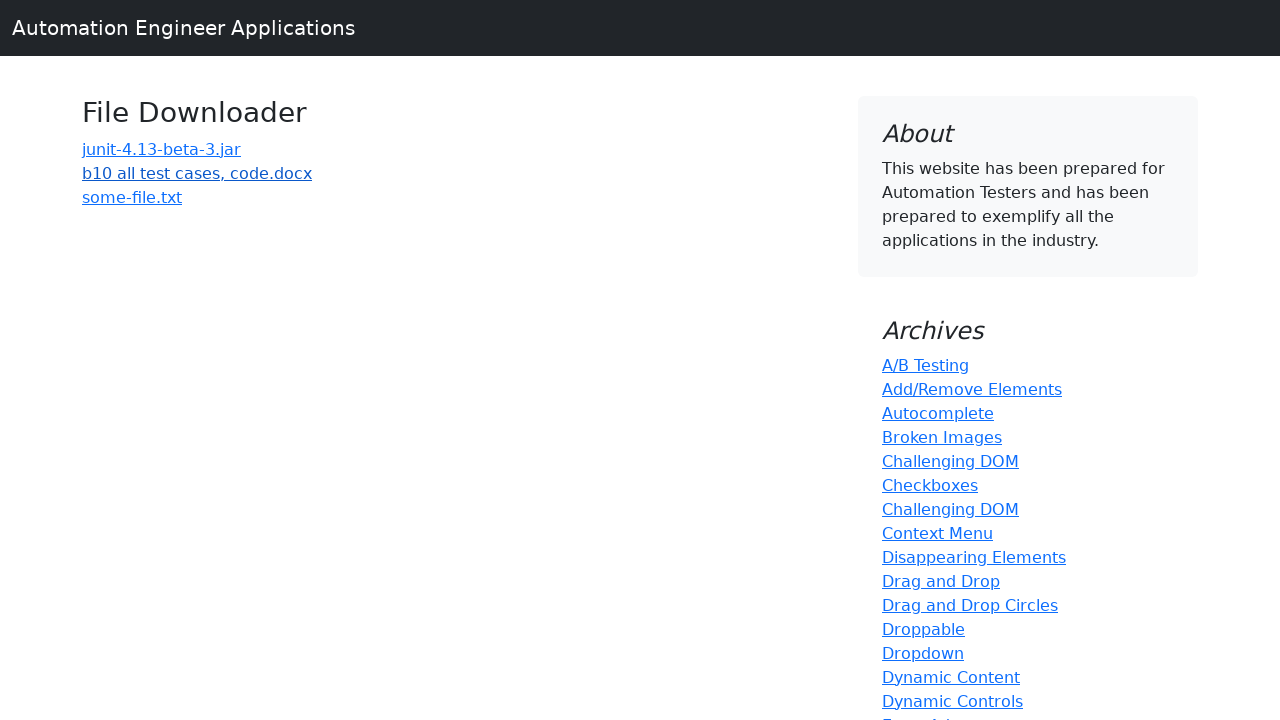

Waited 3 seconds for file download to complete
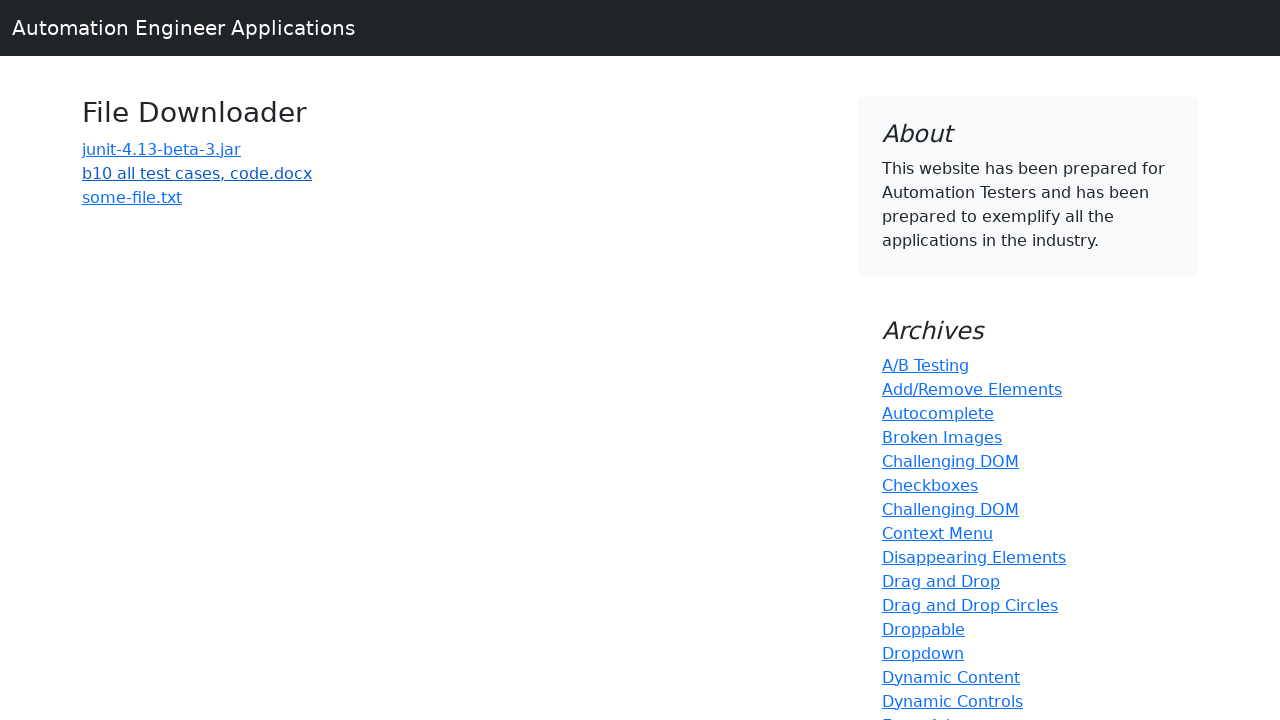

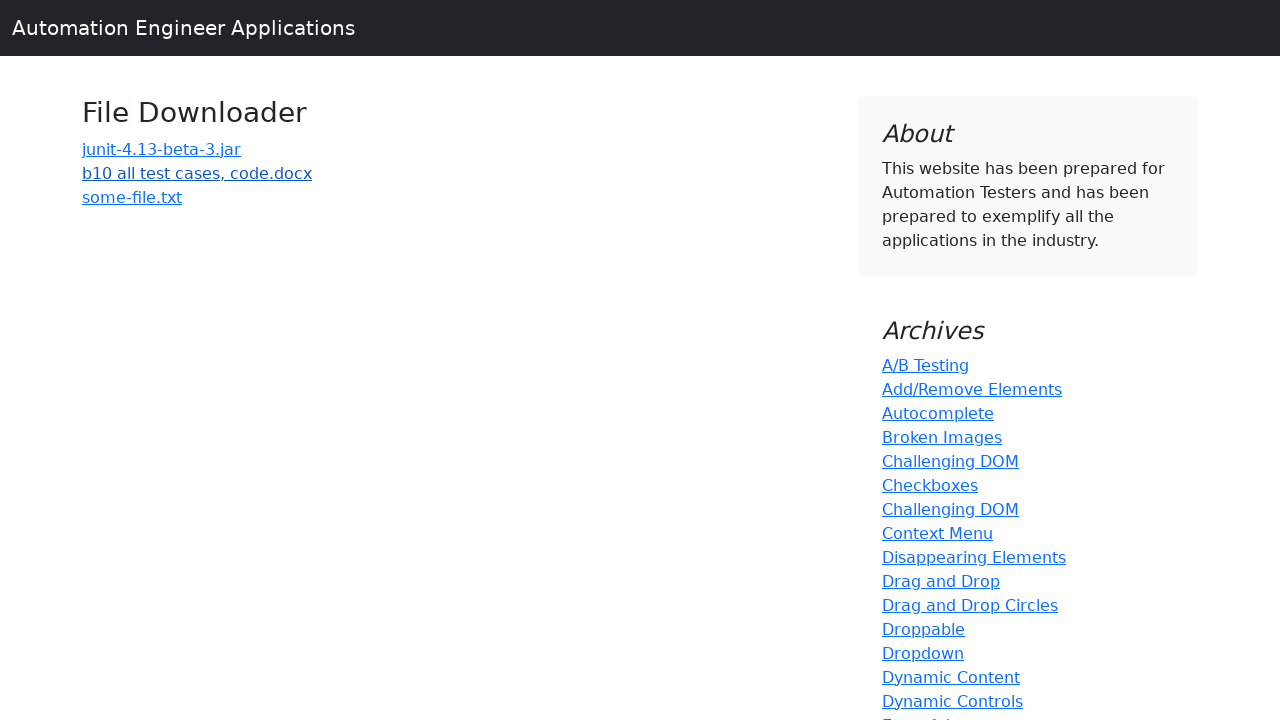